Navigates to techbeamers.com website and verifies the page title matches the expected value for a programming tutorials website.

Starting URL: https://www.techbeamers.com

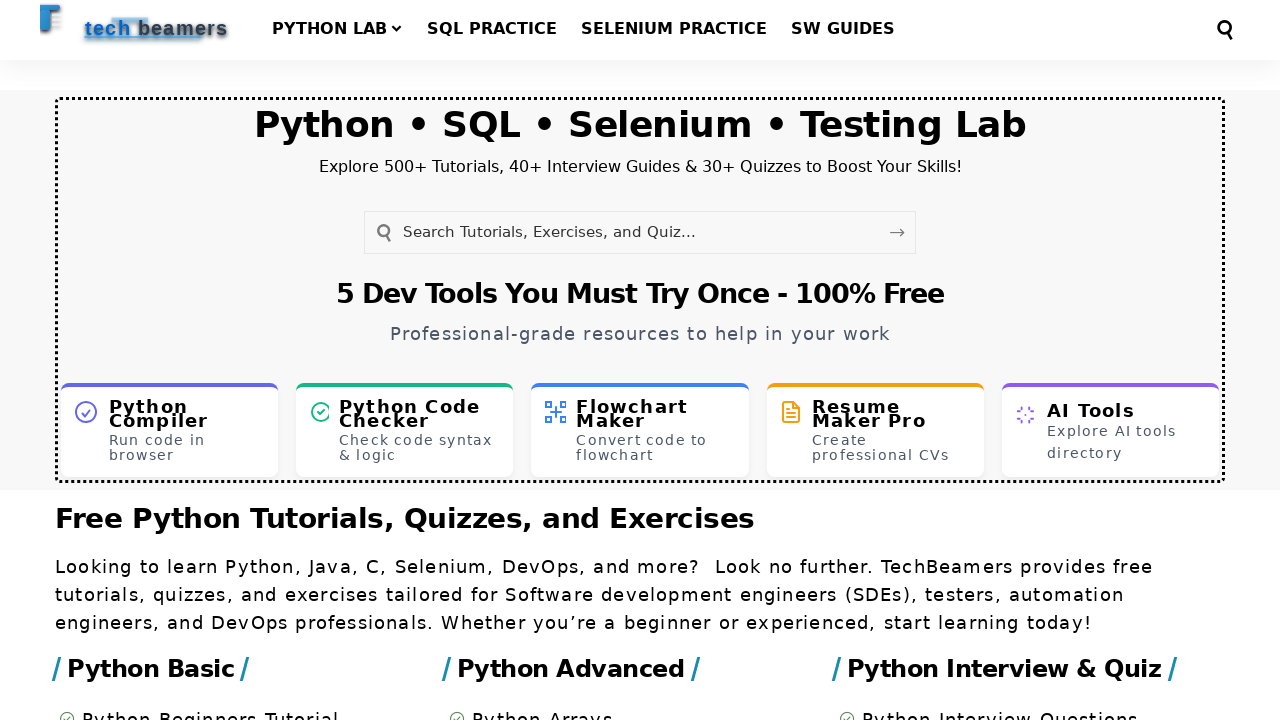

Navigated to https://www.techbeamers.com
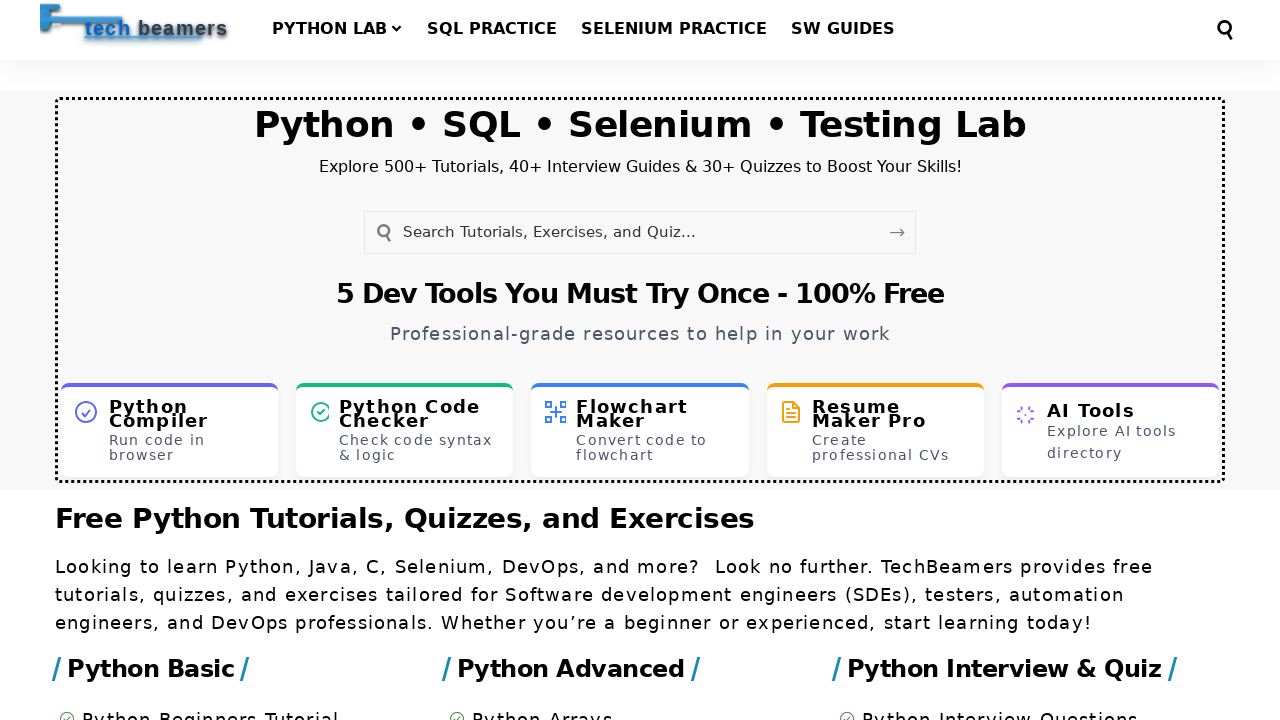

Page fully loaded (DOM content loaded)
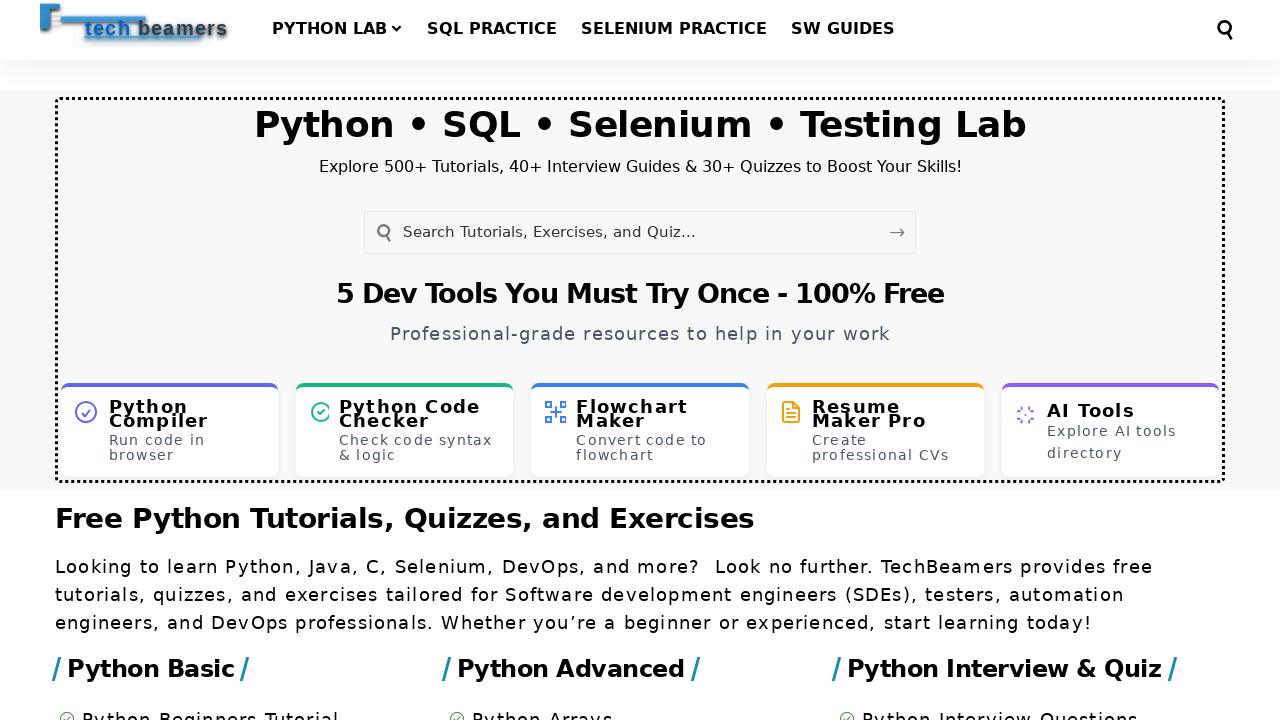

Retrieved page title: TechBeamers - Python • SQL • Selenium • Testing Lab
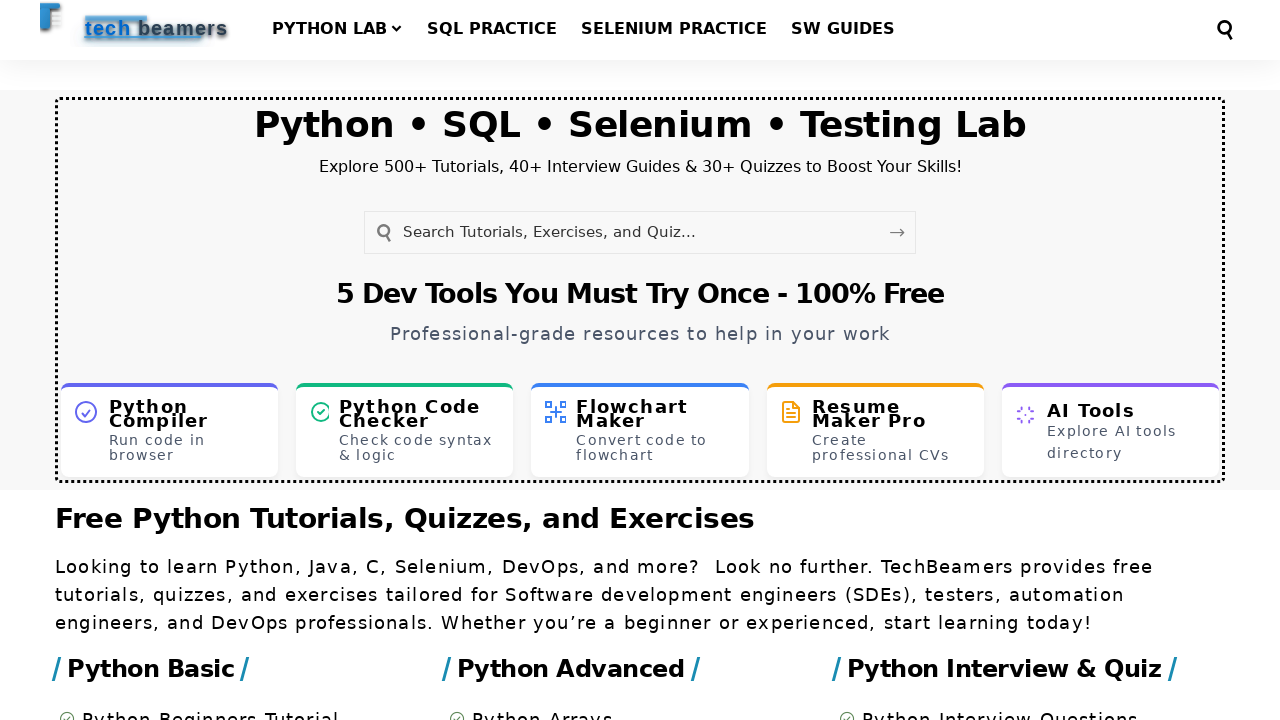

Verified page title matches expected content for programming tutorials website
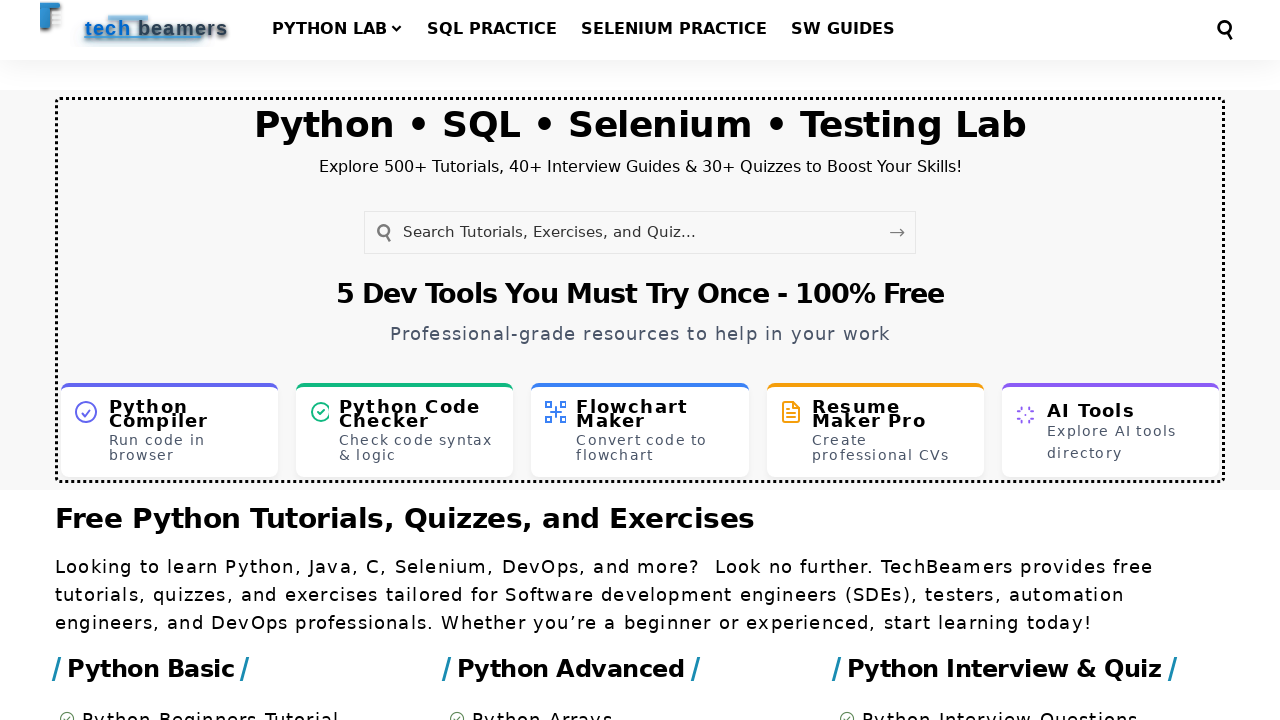

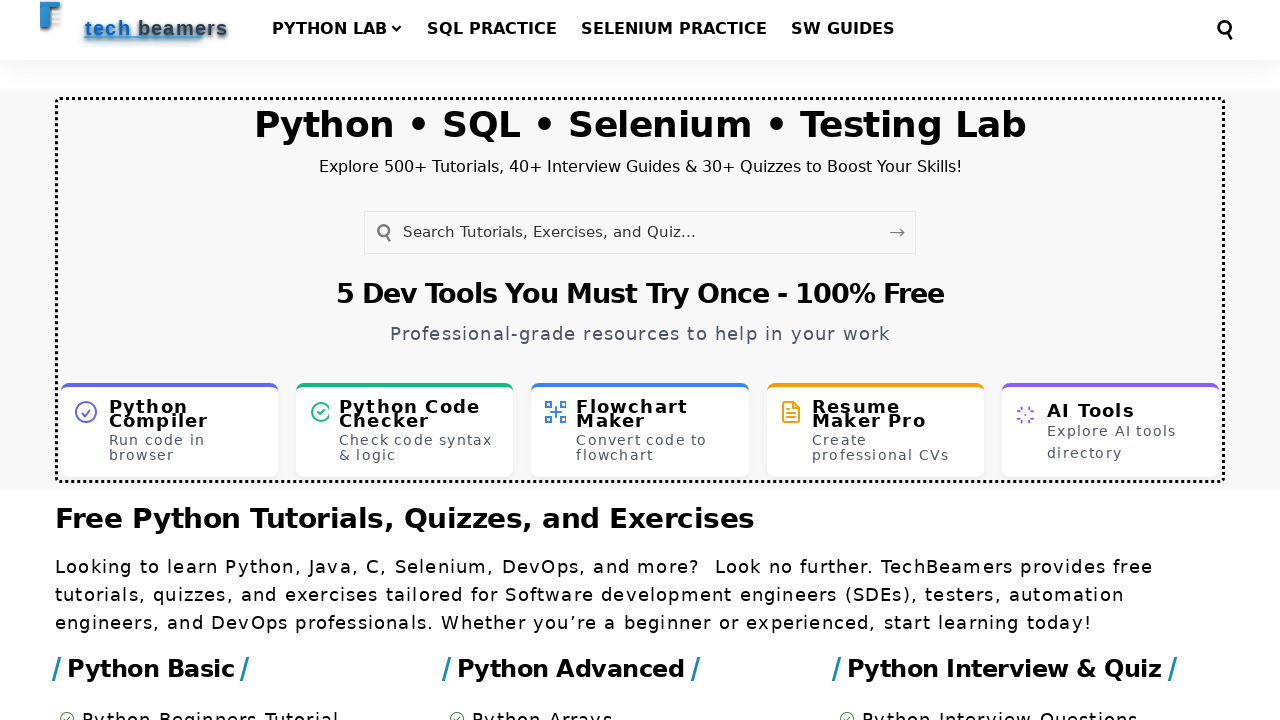